Tests dynamic loading functionality by clicking a start button and waiting for a "Hello World!" message to appear after content loads dynamically.

Starting URL: http://the-internet.herokuapp.com/dynamic_loading/2

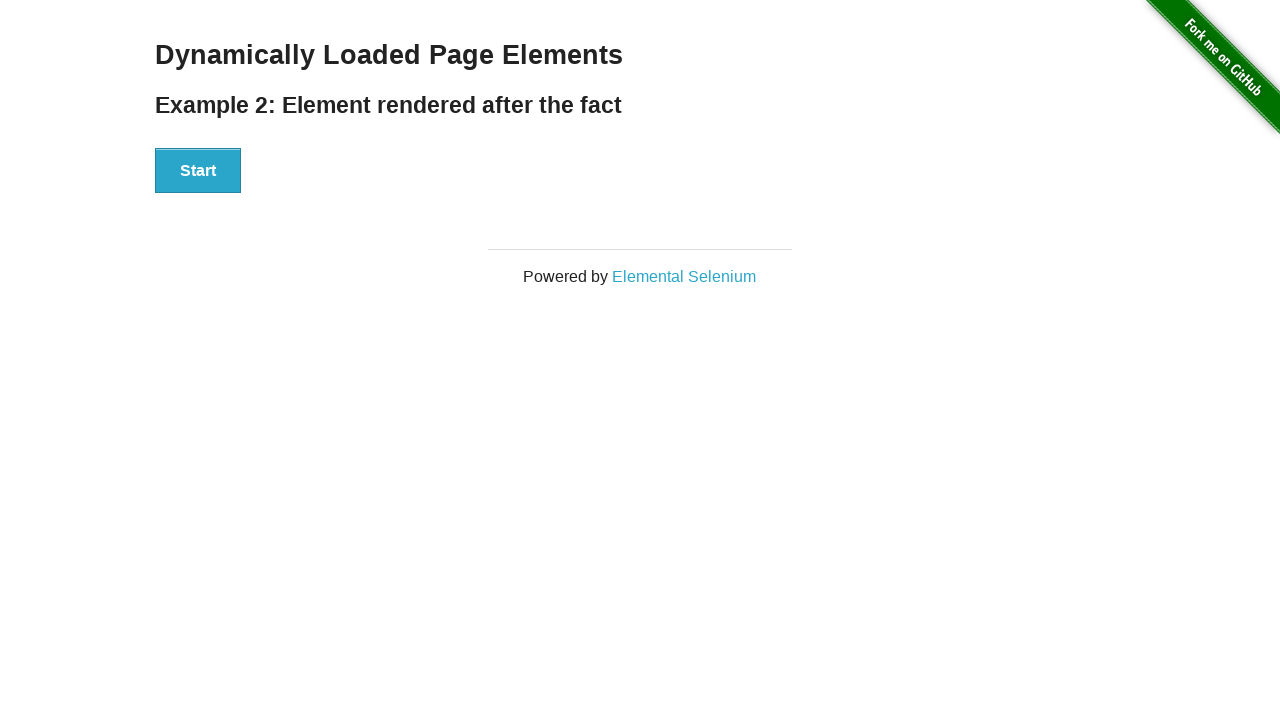

Clicked start button to trigger dynamic loading at (198, 171) on #start button
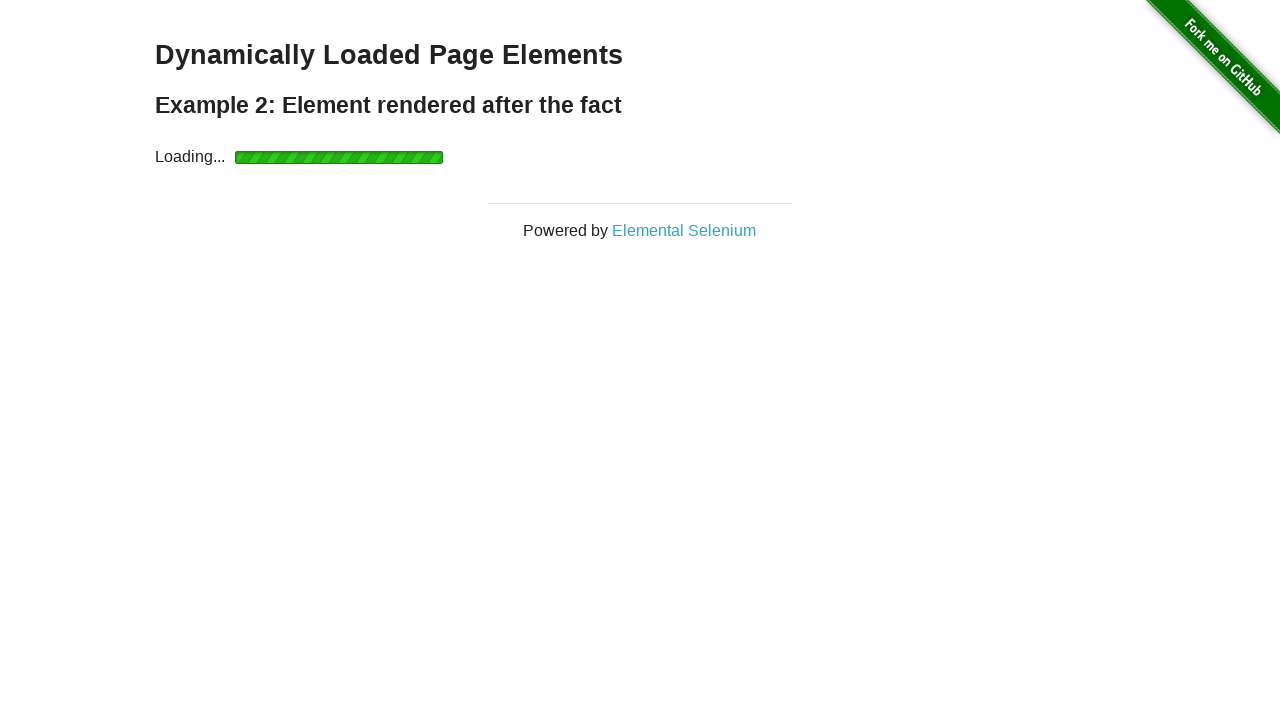

Finish element became visible after dynamic loading
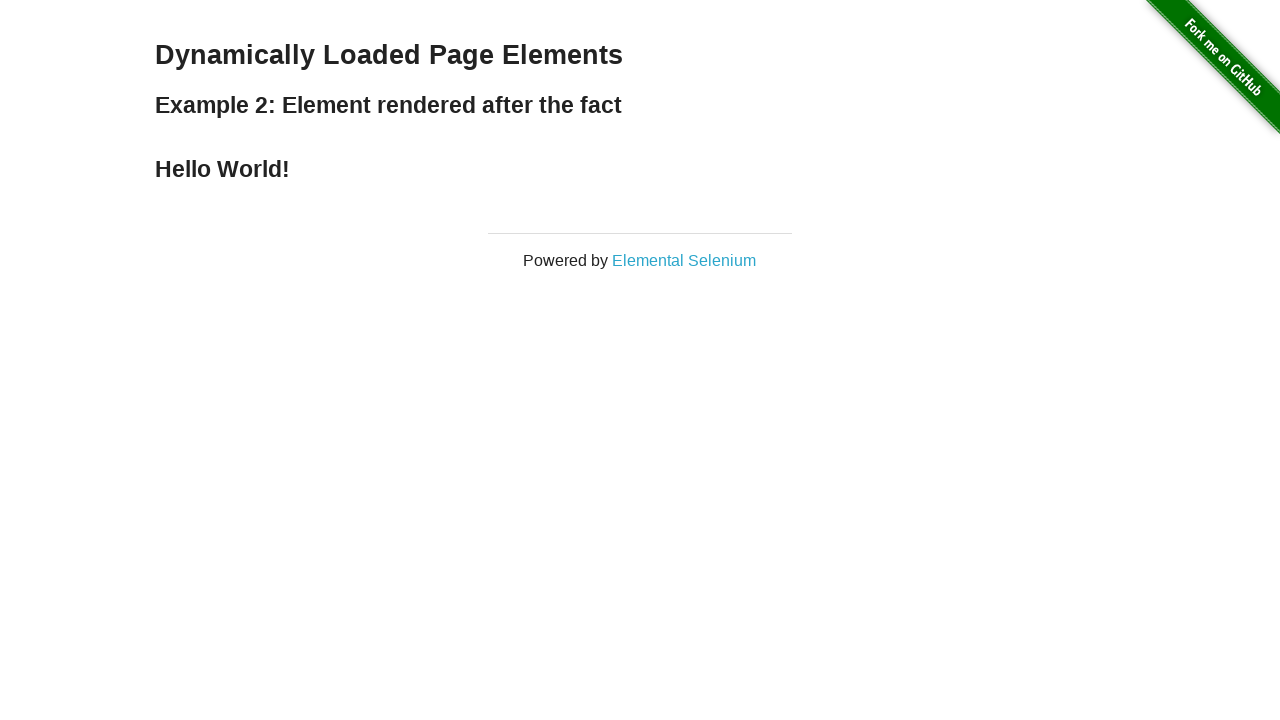

Retrieved text content from finish element
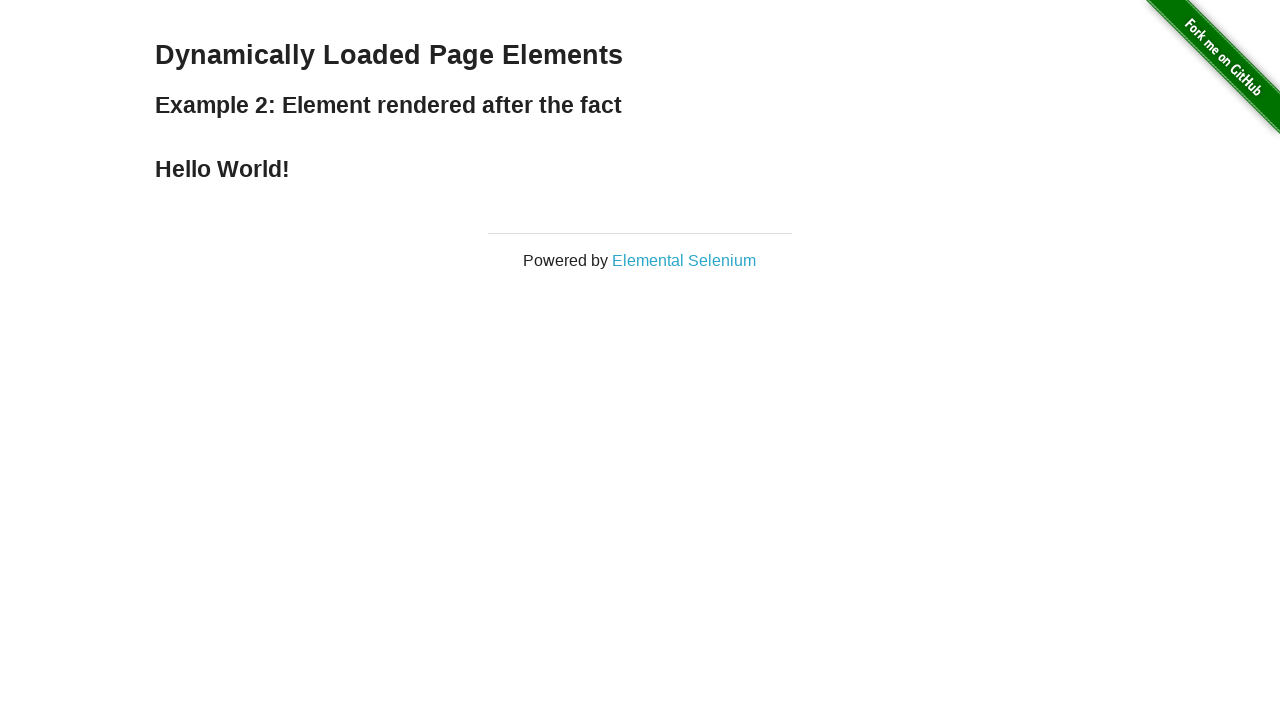

Verified 'Hello World!' message appears in finish element
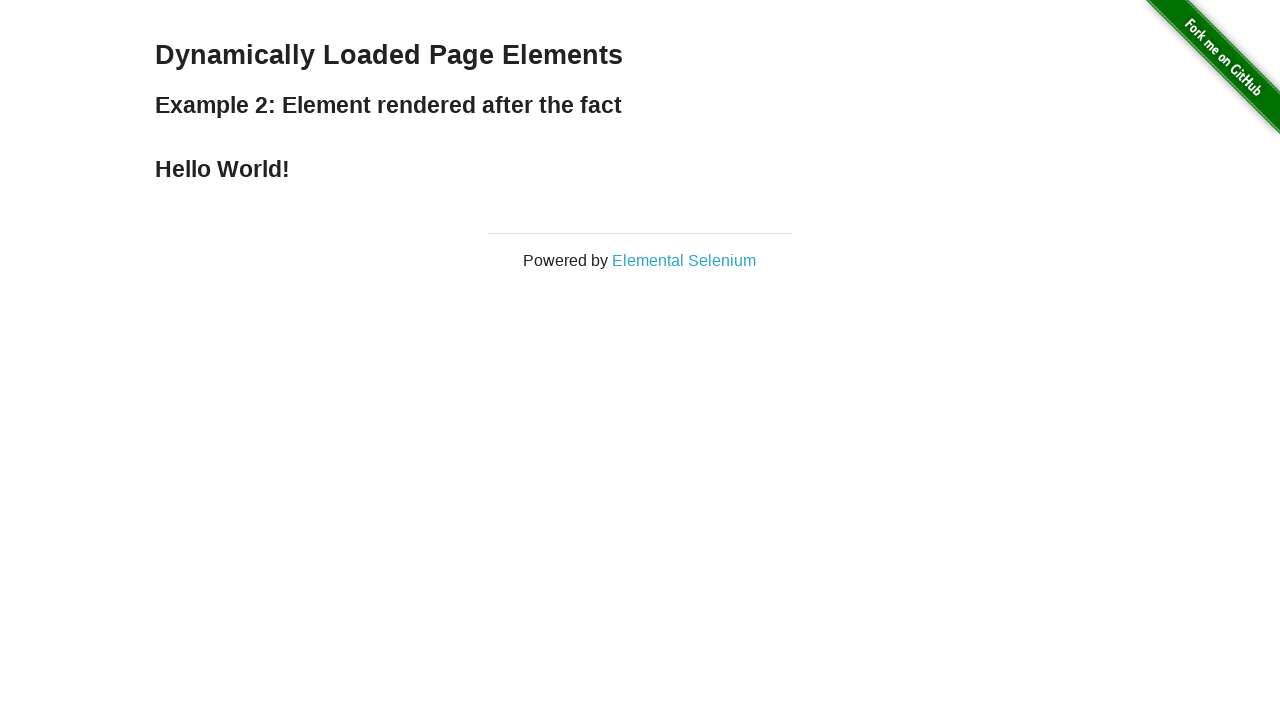

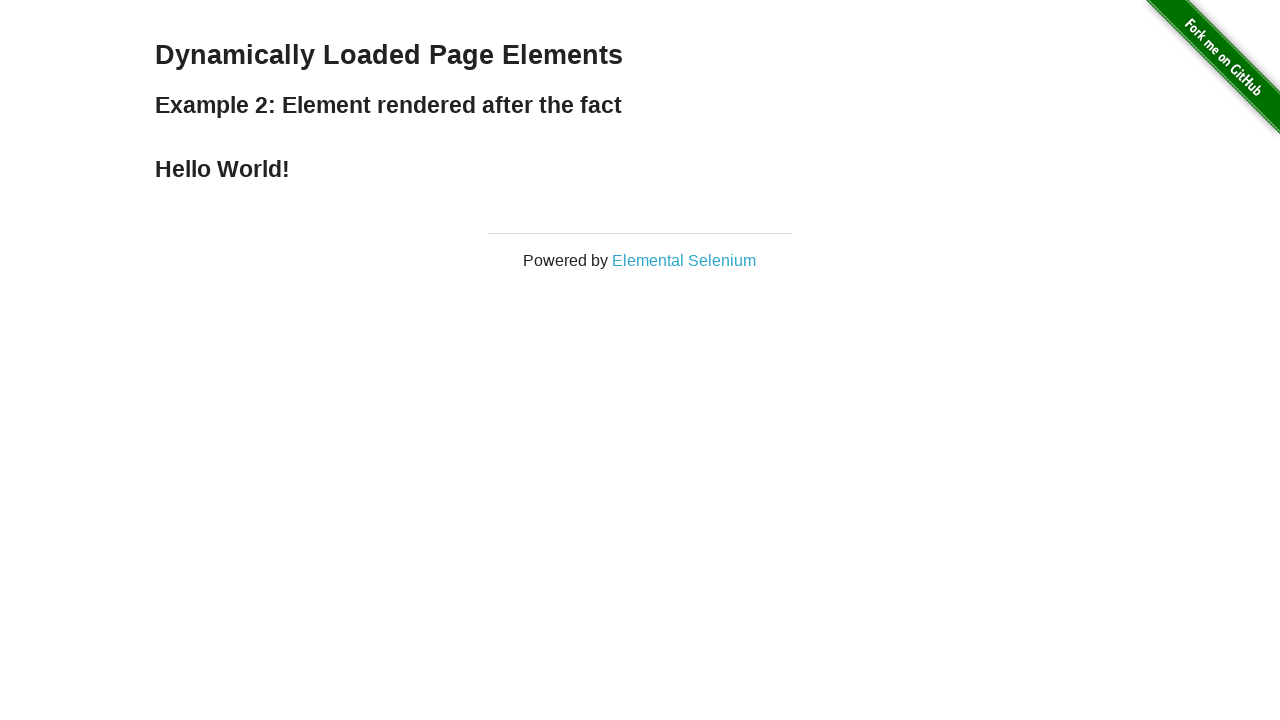